Tests the search functionality by entering "Arduino" in the search box and verifying filtered results appear

Starting URL: https://giftedsolutions-53124.web.app/

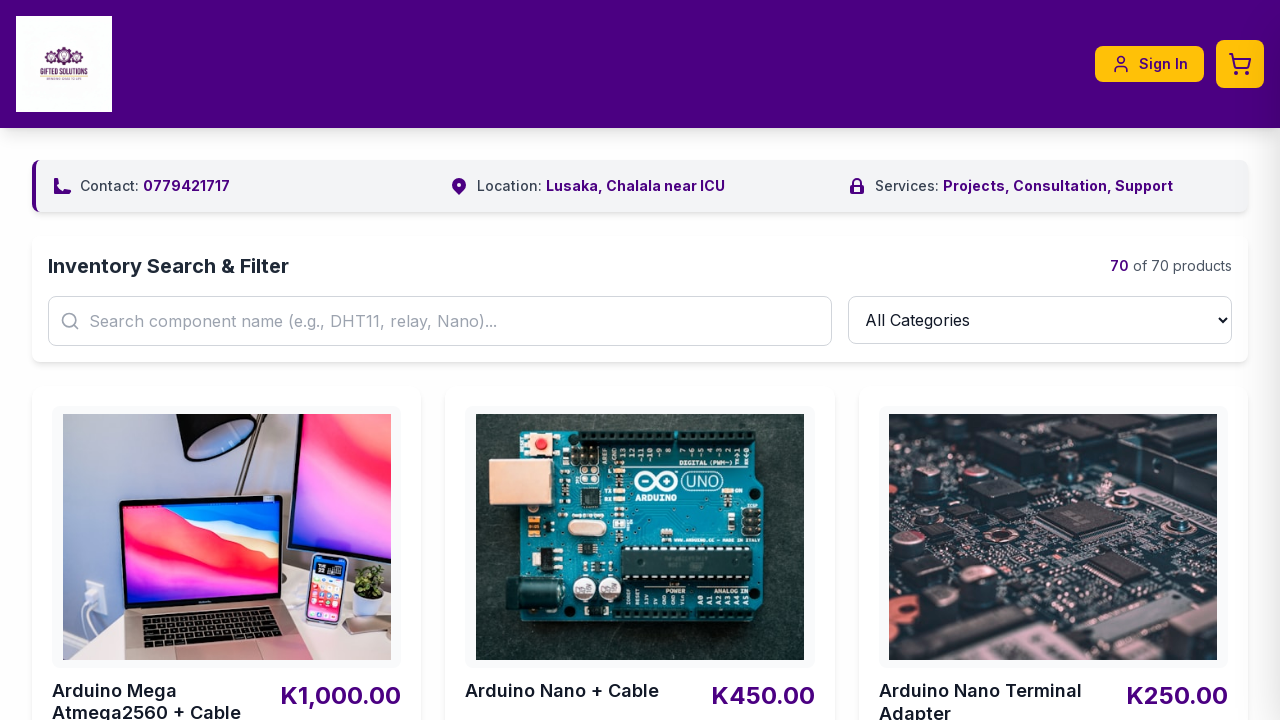

Products grid loaded
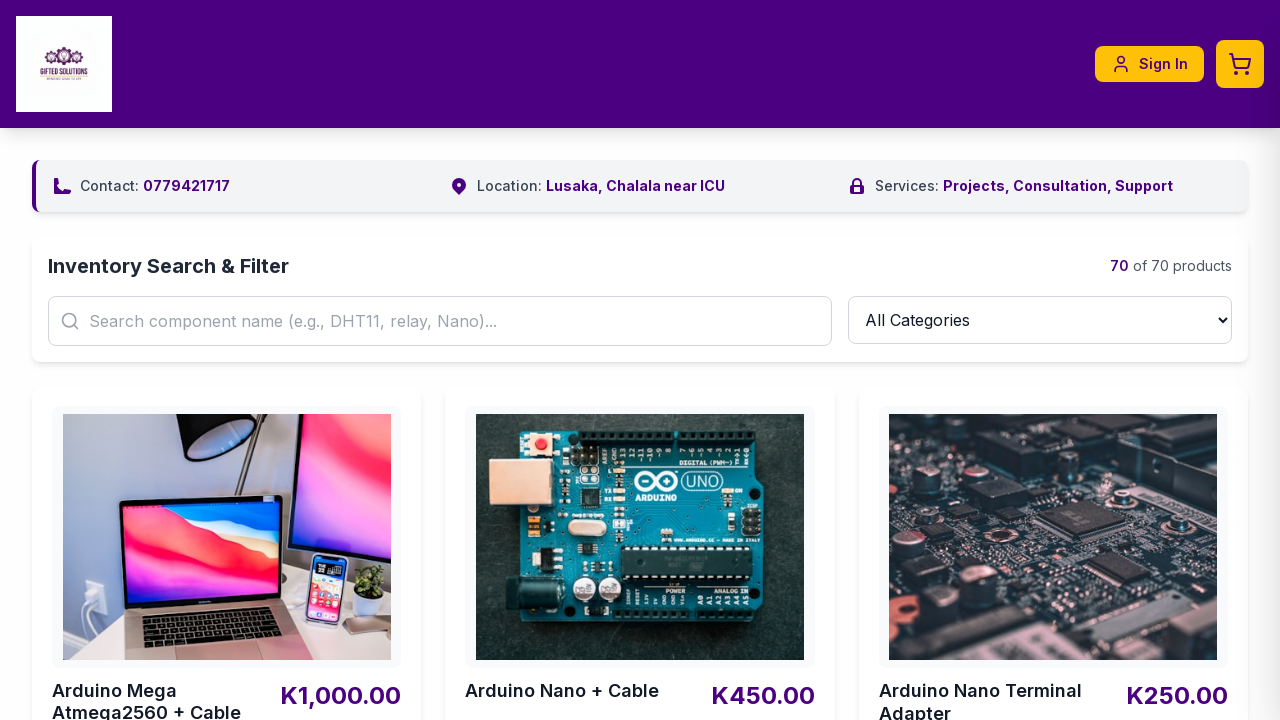

Entered 'Arduino' in search field on internal:attr=[placeholder=/search component name/i]
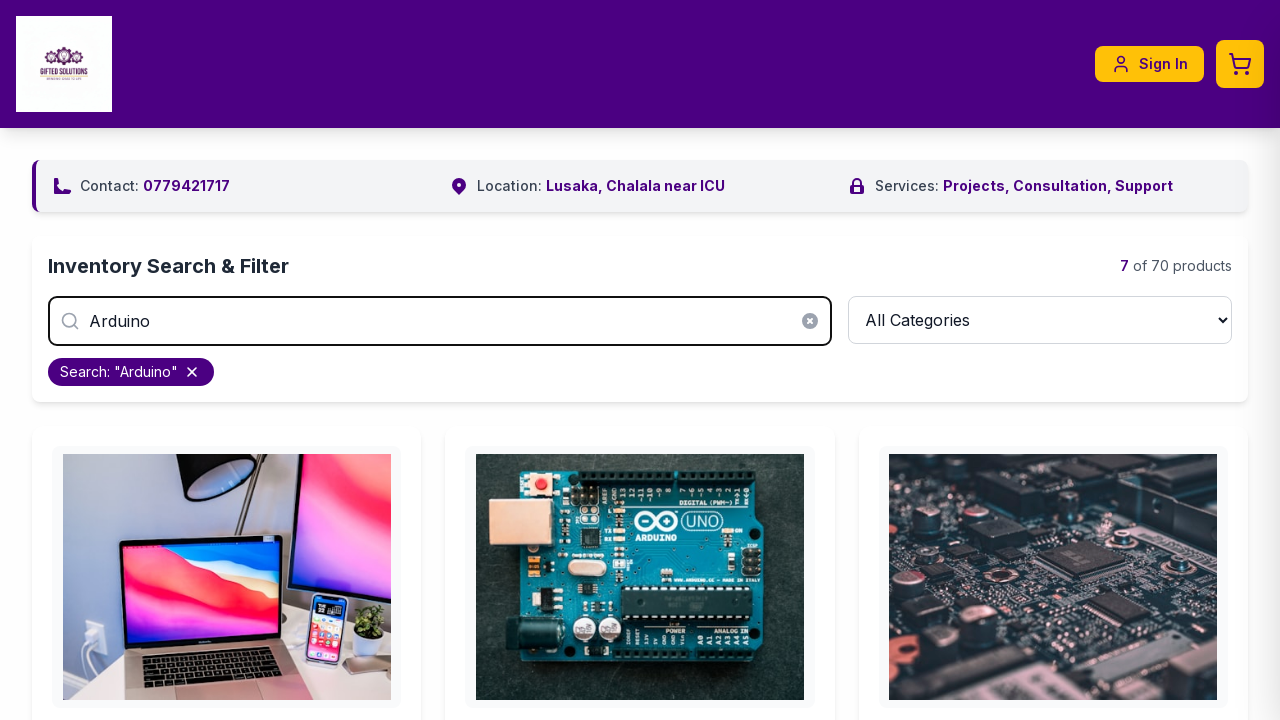

Verified Arduino products are visible in filtered results
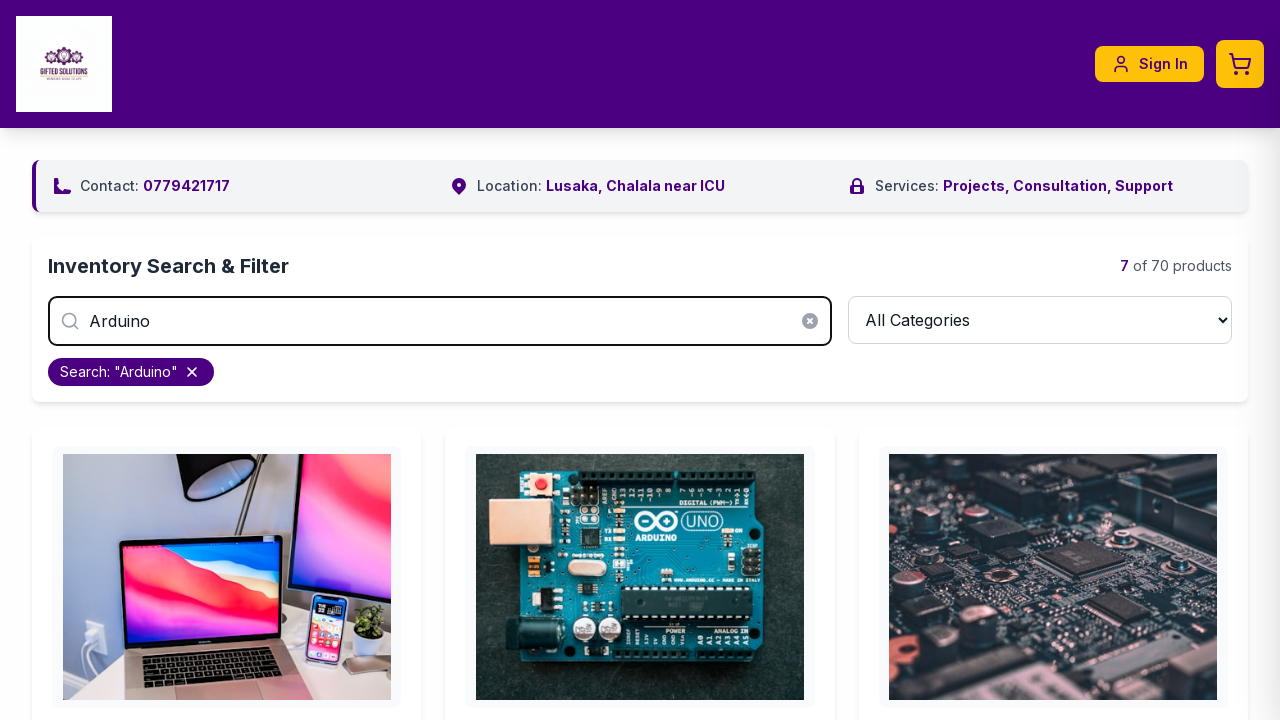

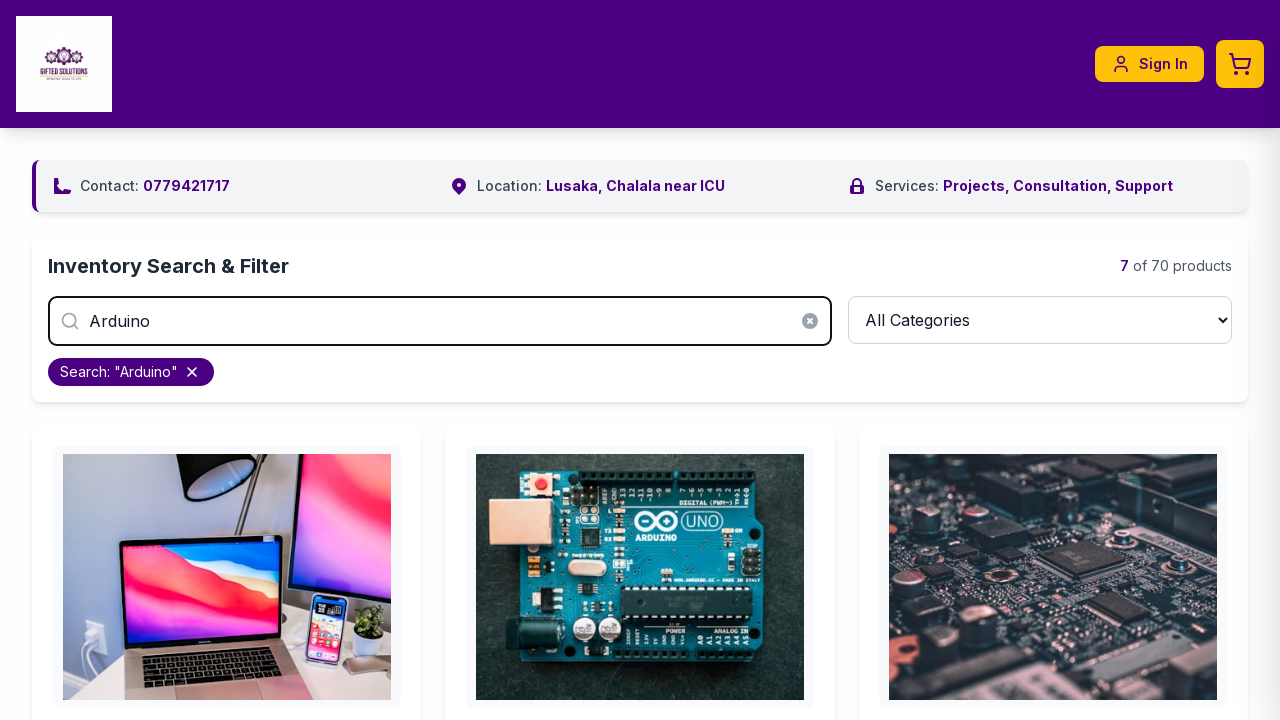